Fills out and submits a practice form with various input types including text fields, checkbox, dropdown, radio button, and date picker

Starting URL: https://rahulshettyacademy.com/angularpractice/

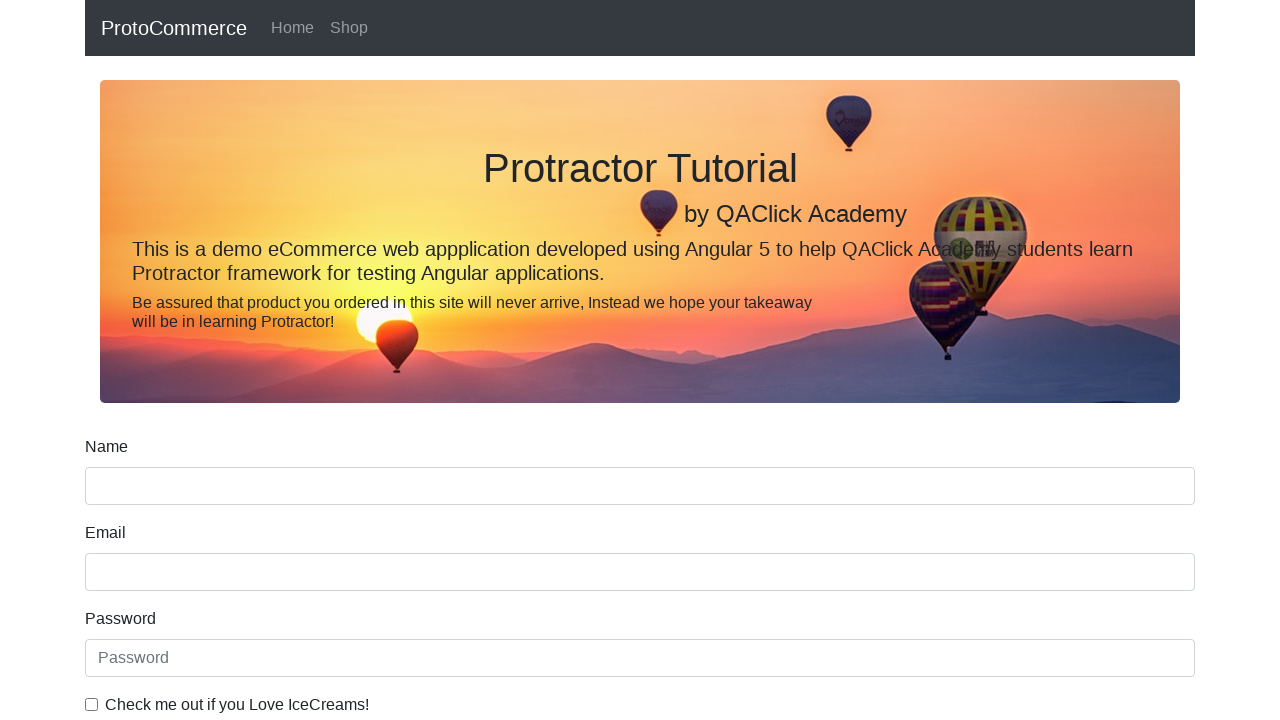

Filled name field with 'Vachana' on input[name='name']
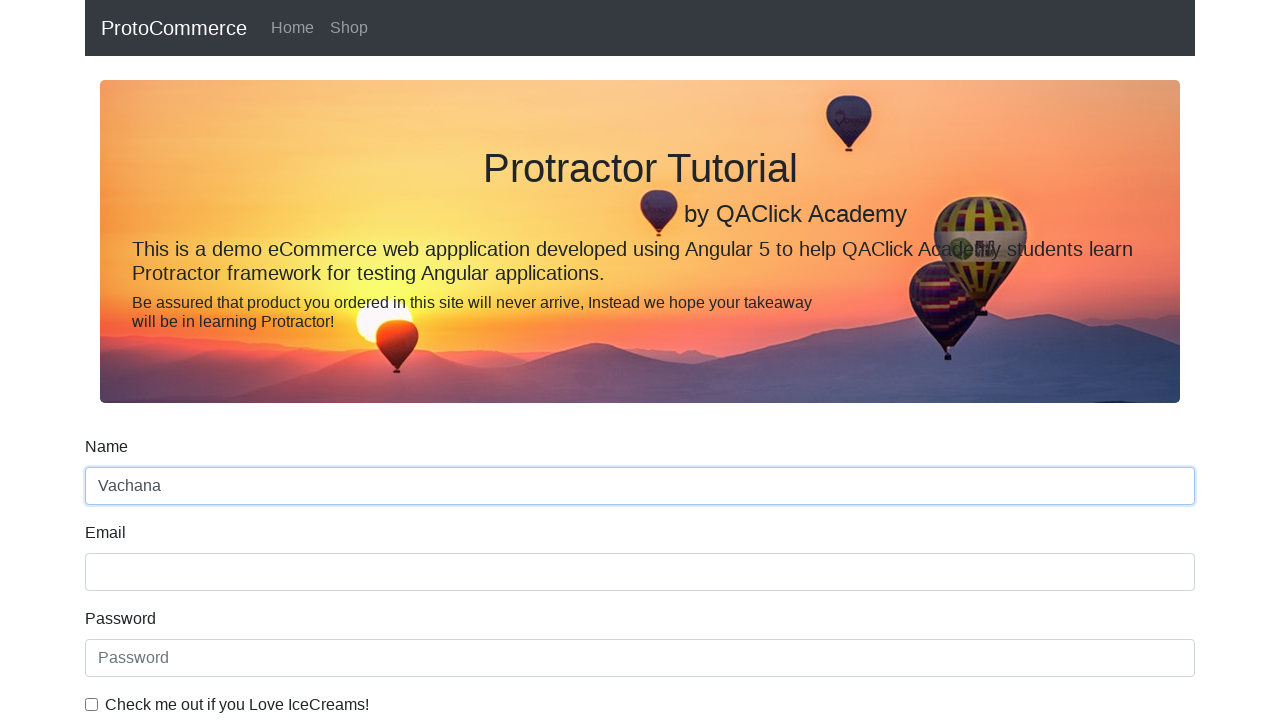

Filled email field with 'vachan@yahoo.com' on input[name='email']
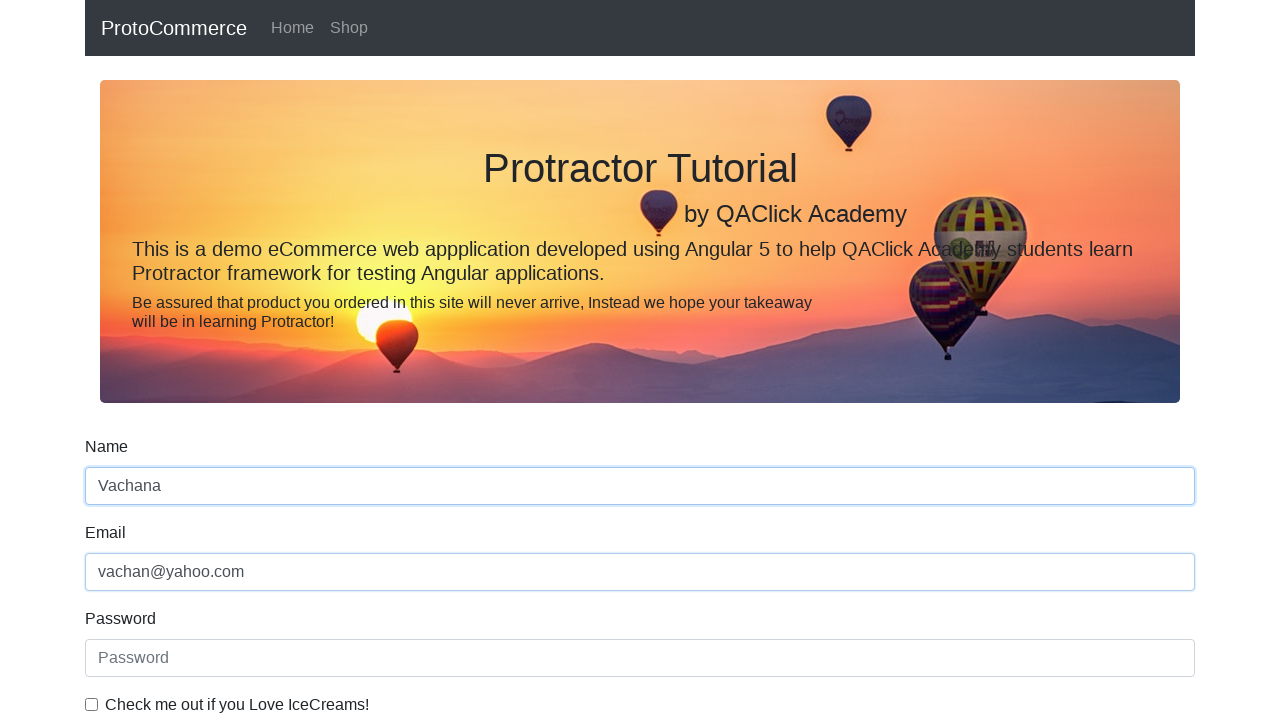

Filled password field with '123' on #exampleInputPassword1
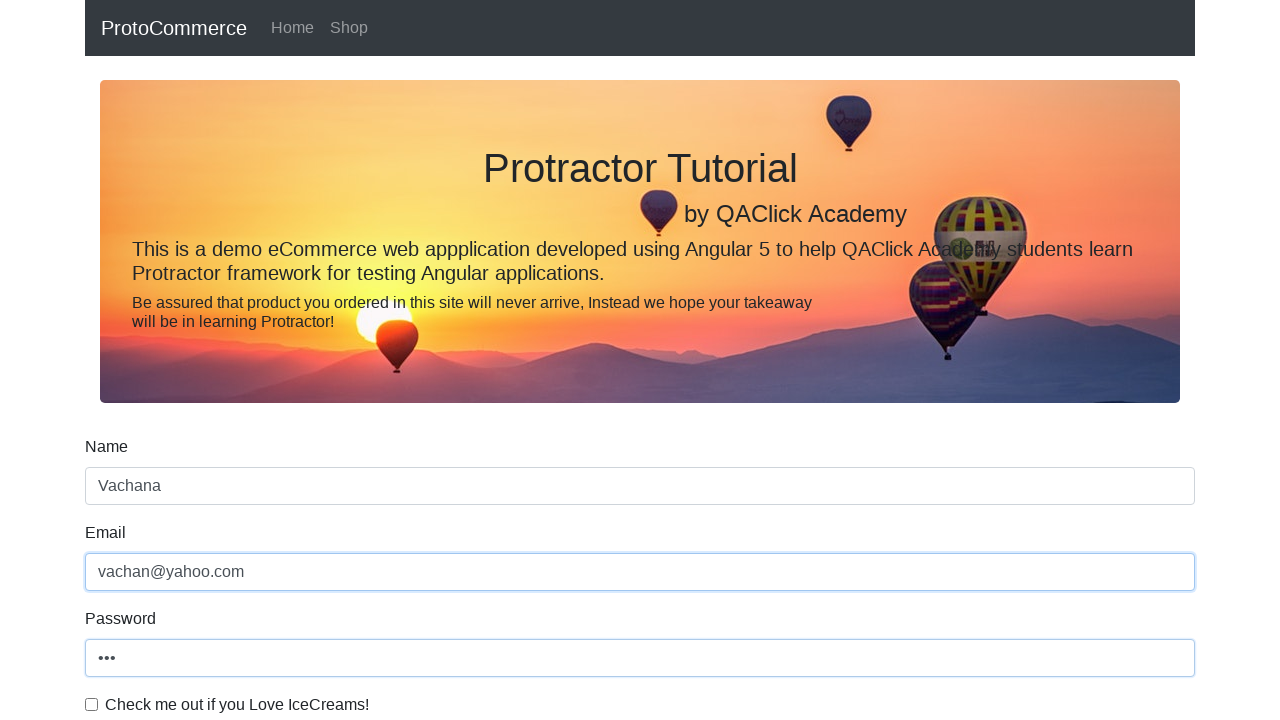

Clicked checkbox to agree to terms at (92, 704) on input#exampleCheck1
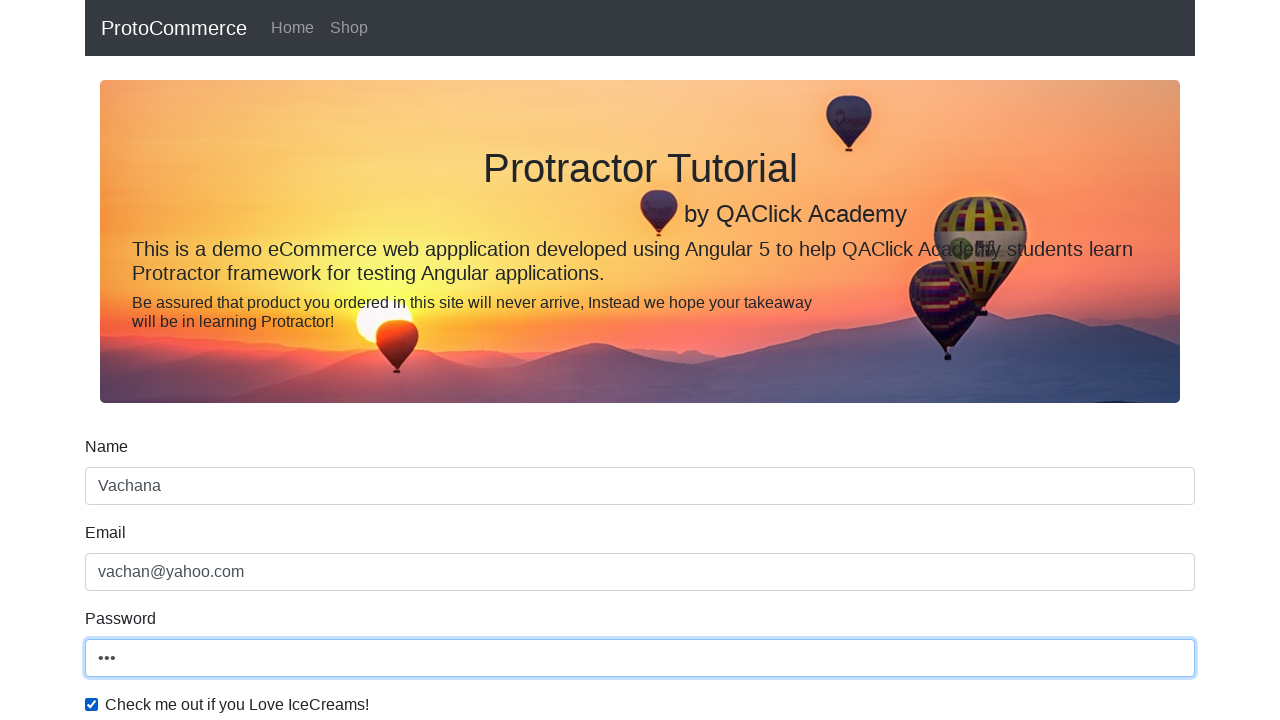

Selected 'Female' from gender dropdown on #exampleFormControlSelect1
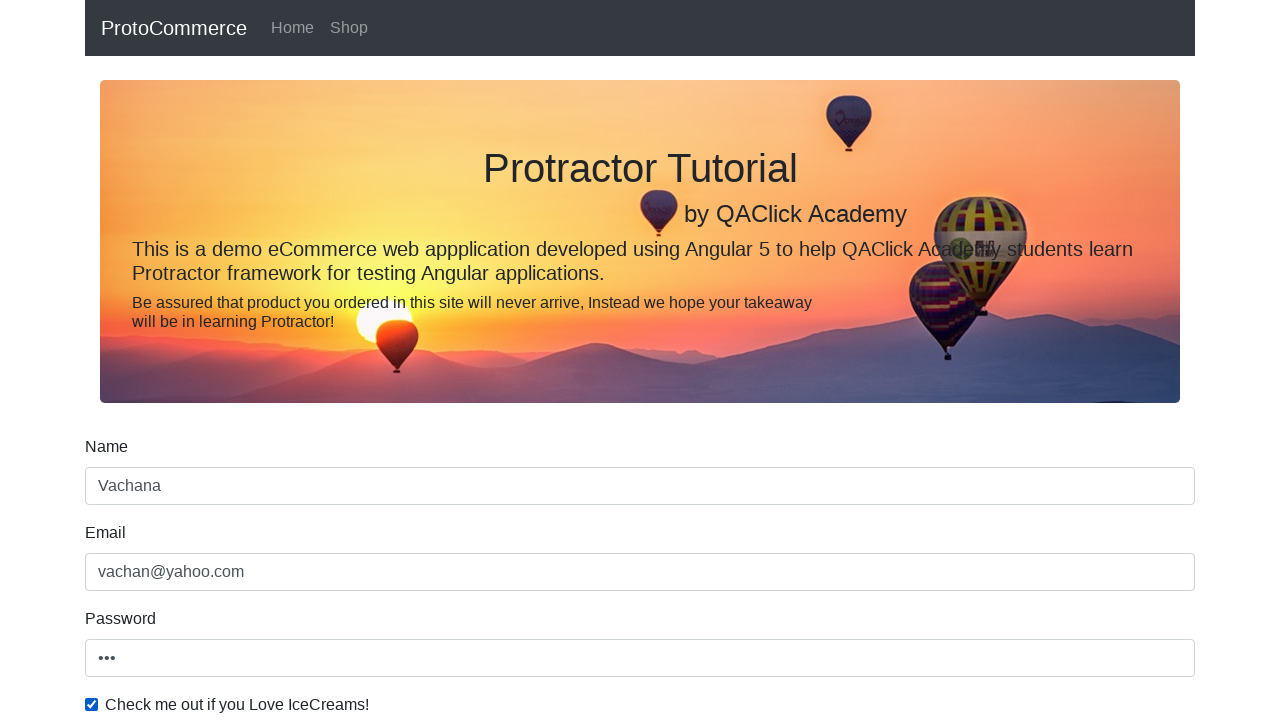

Selected employment status radio button at (326, 360) on xpath=//input[@id='inlineRadio2']
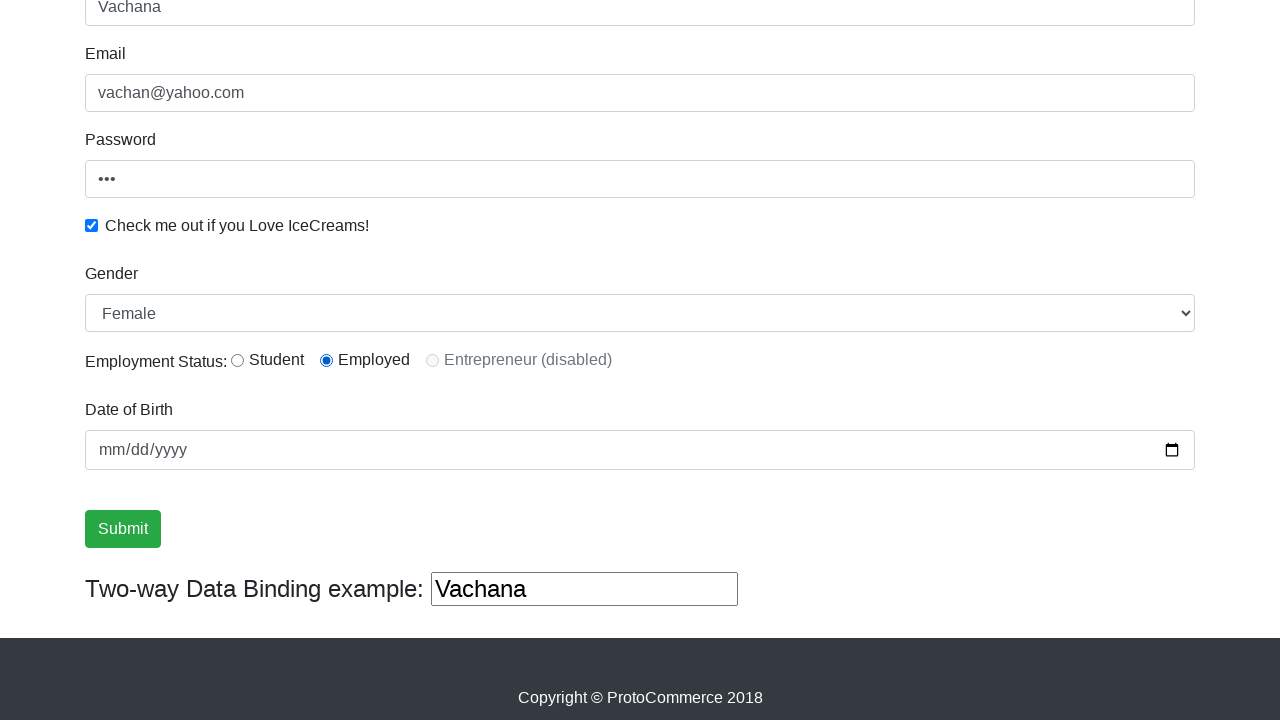

Filled birthday field with '1993-03-02' on input[name='bday']
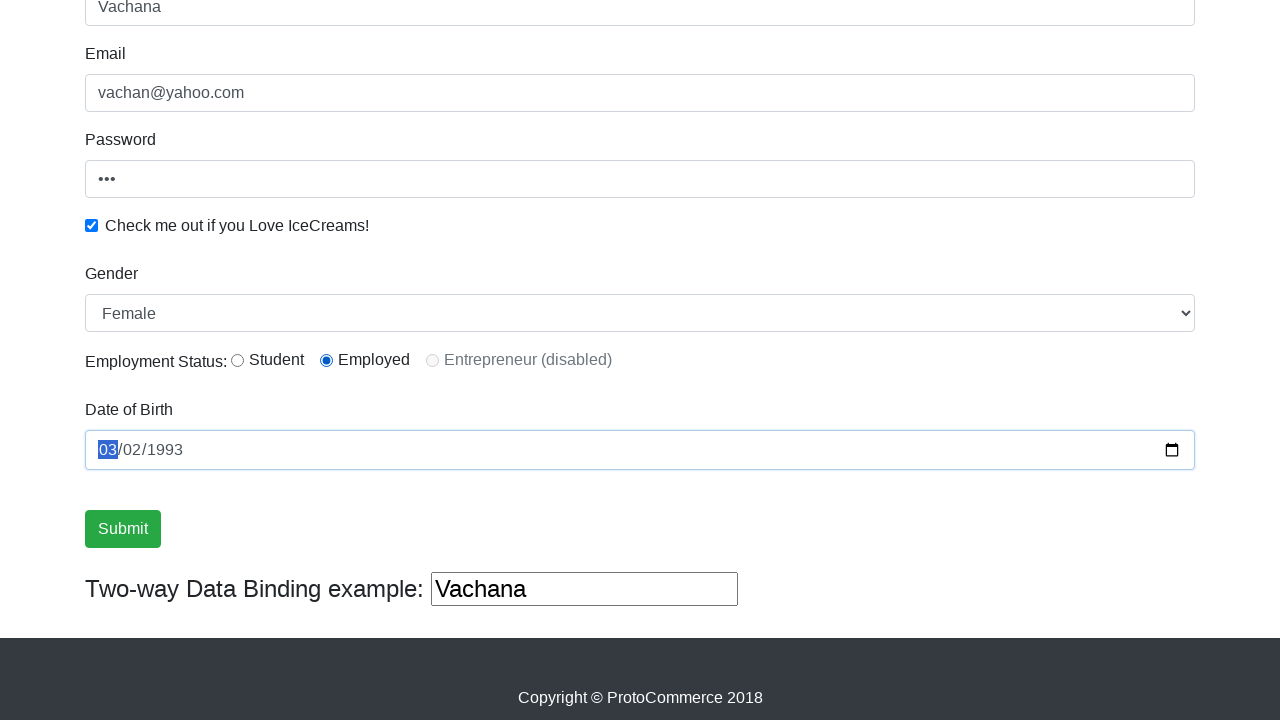

Clicked Submit button to submit the form at (123, 529) on xpath=//input[@value='Submit']
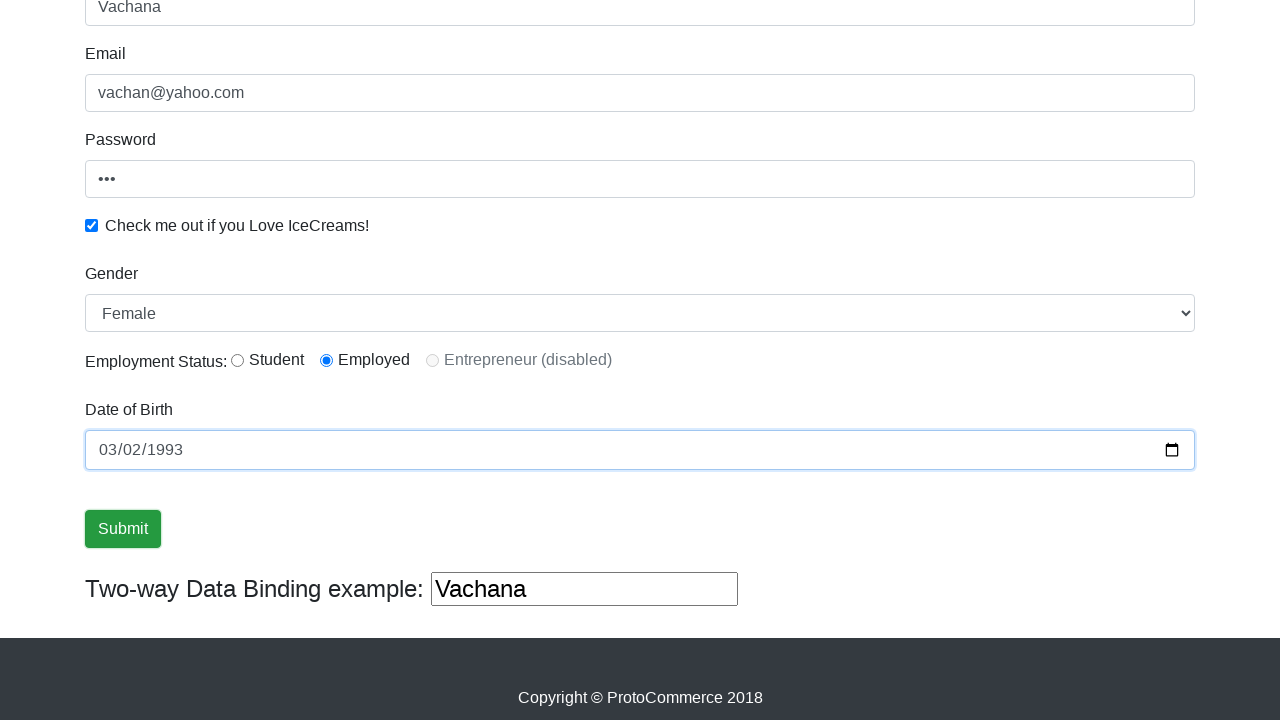

Form submission success message appeared
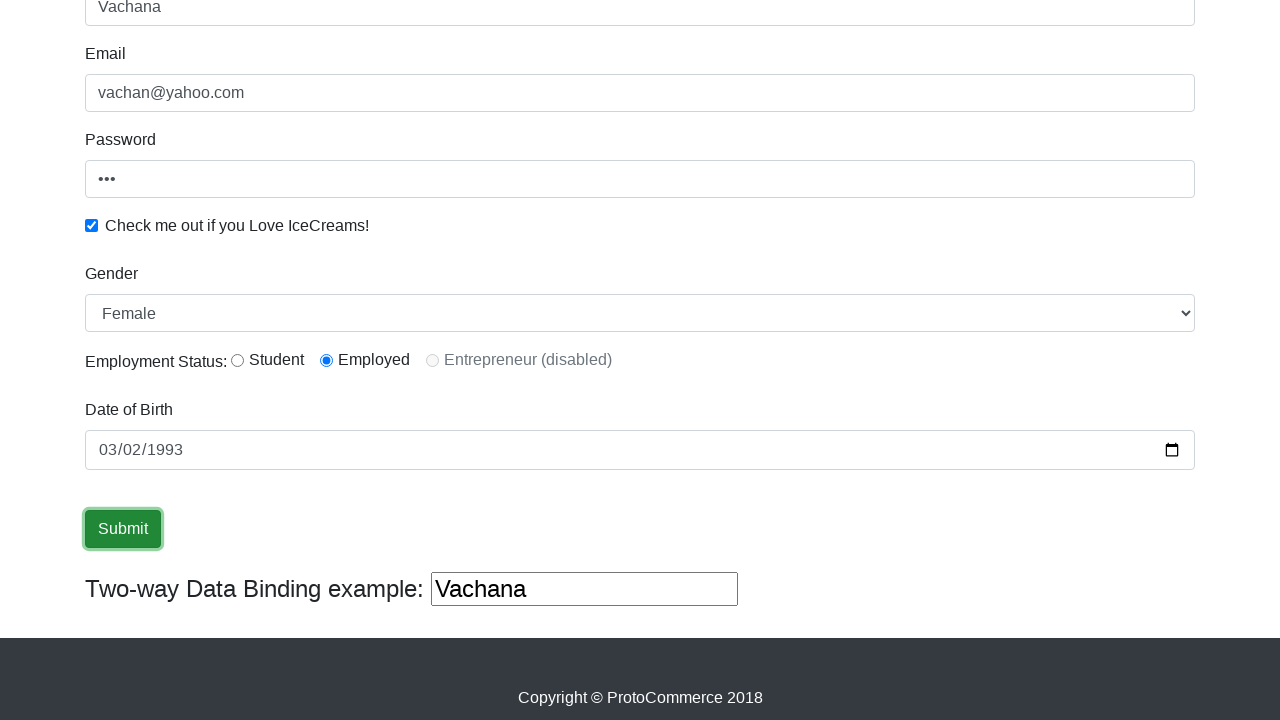

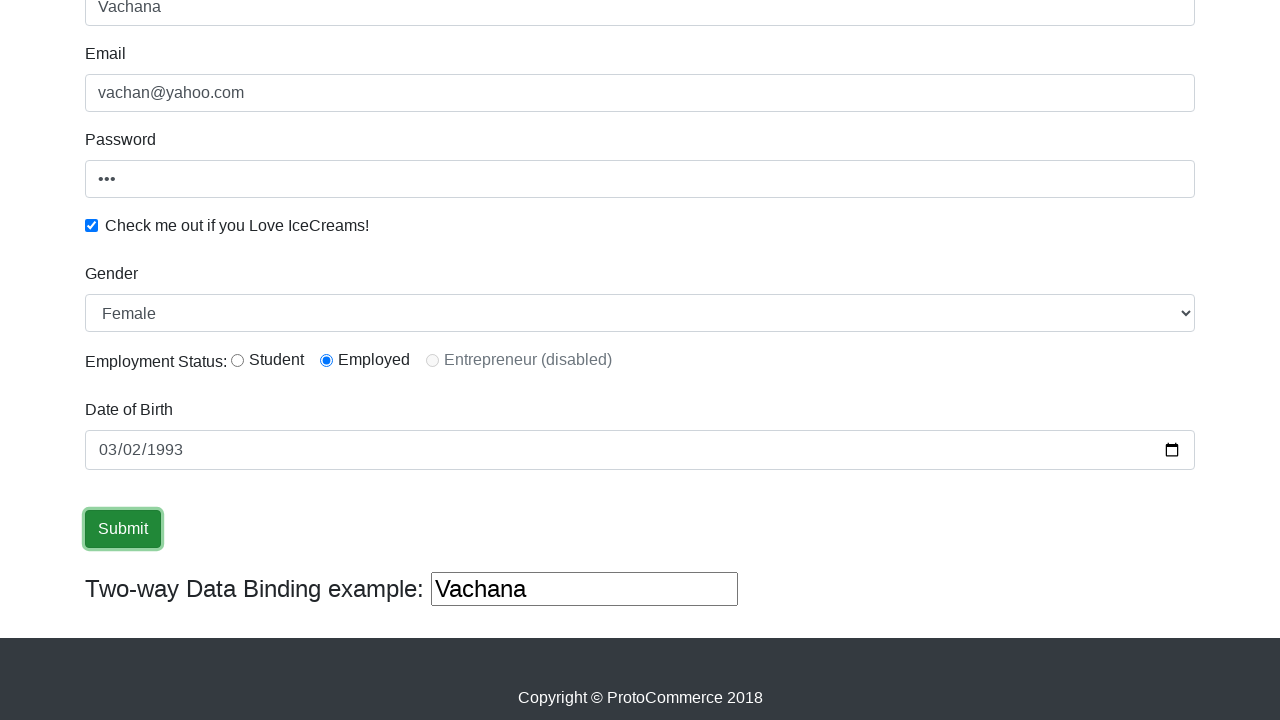